Tests GitHub's advanced search form by filling in search term, repository owner, date filter, and language selection, then submitting the form to perform a search.

Starting URL: https://github.com/search/advanced

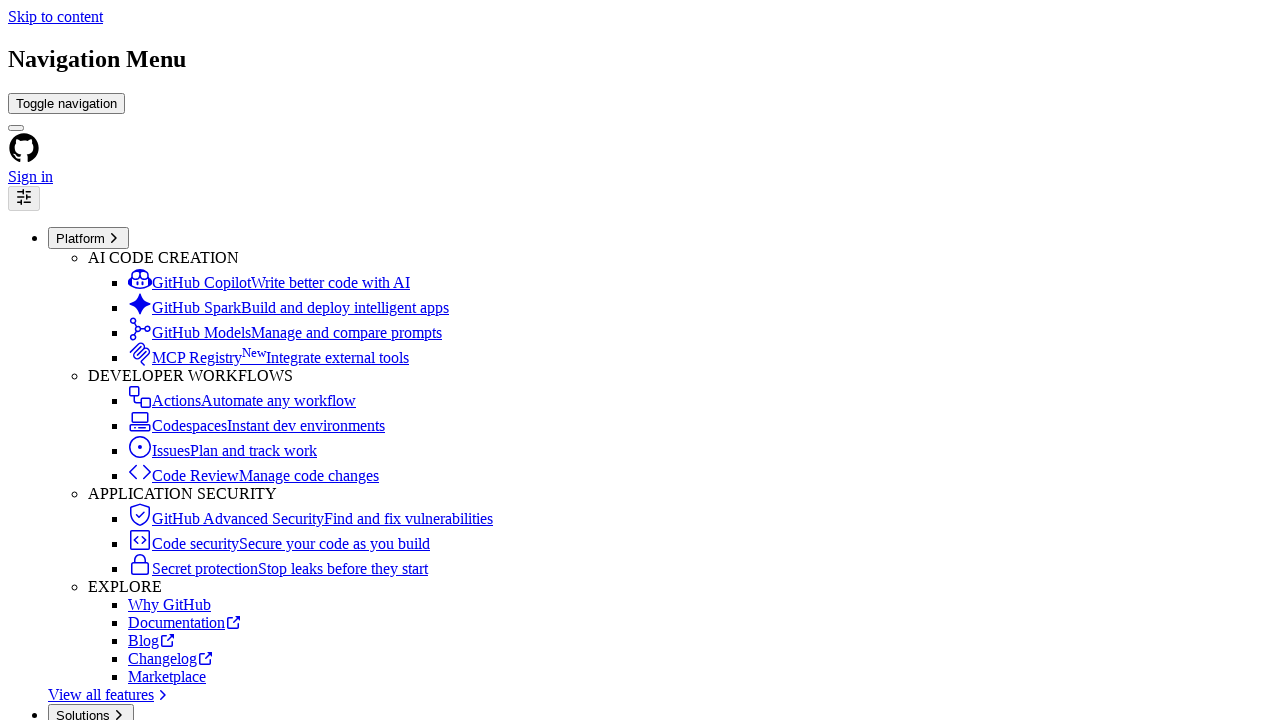

Filled search term field with 'web-scraping' on #adv_code_search input.js-advanced-search-input
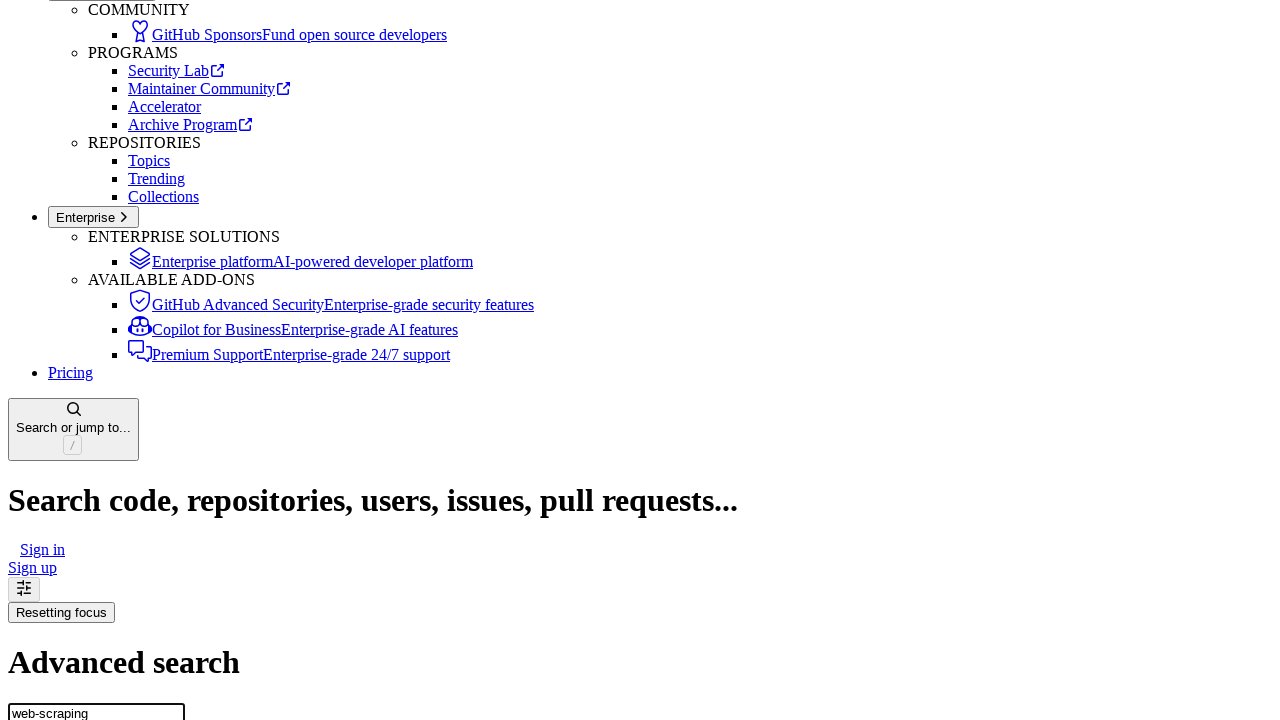

Filled repository owner field with 'microsoft' on #search_from
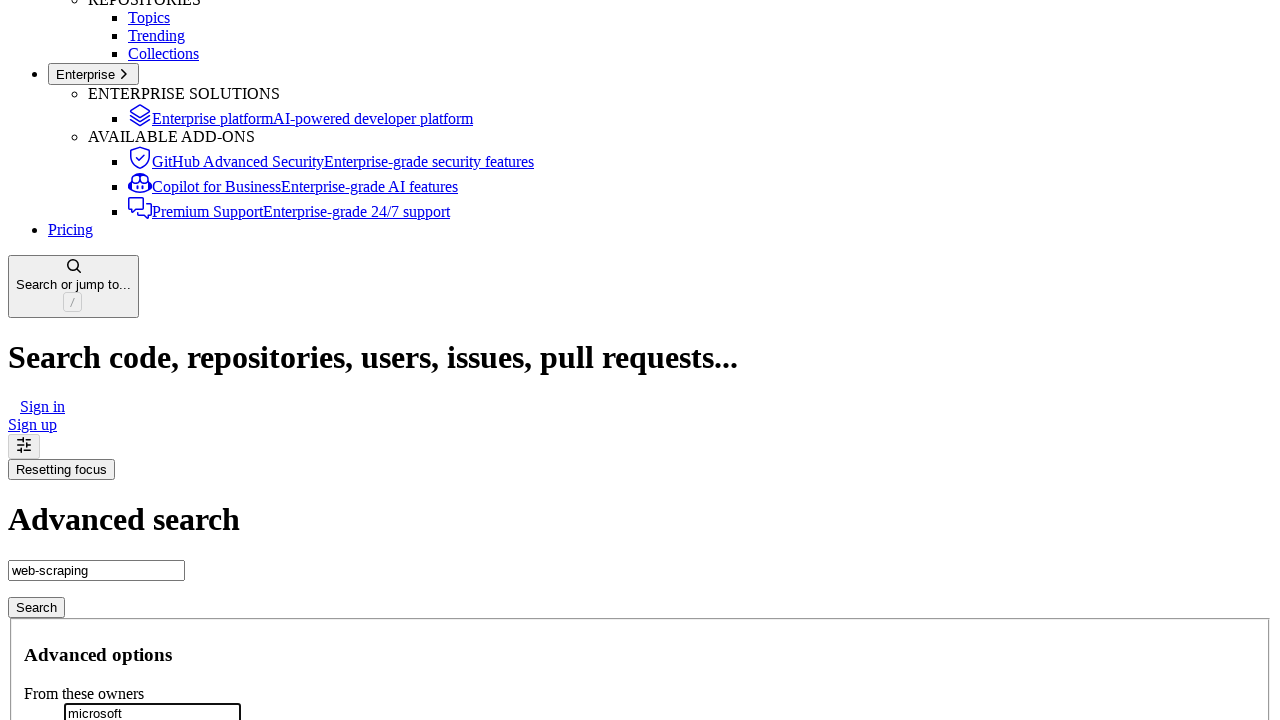

Filled date filter field with '>2020' on #search_date
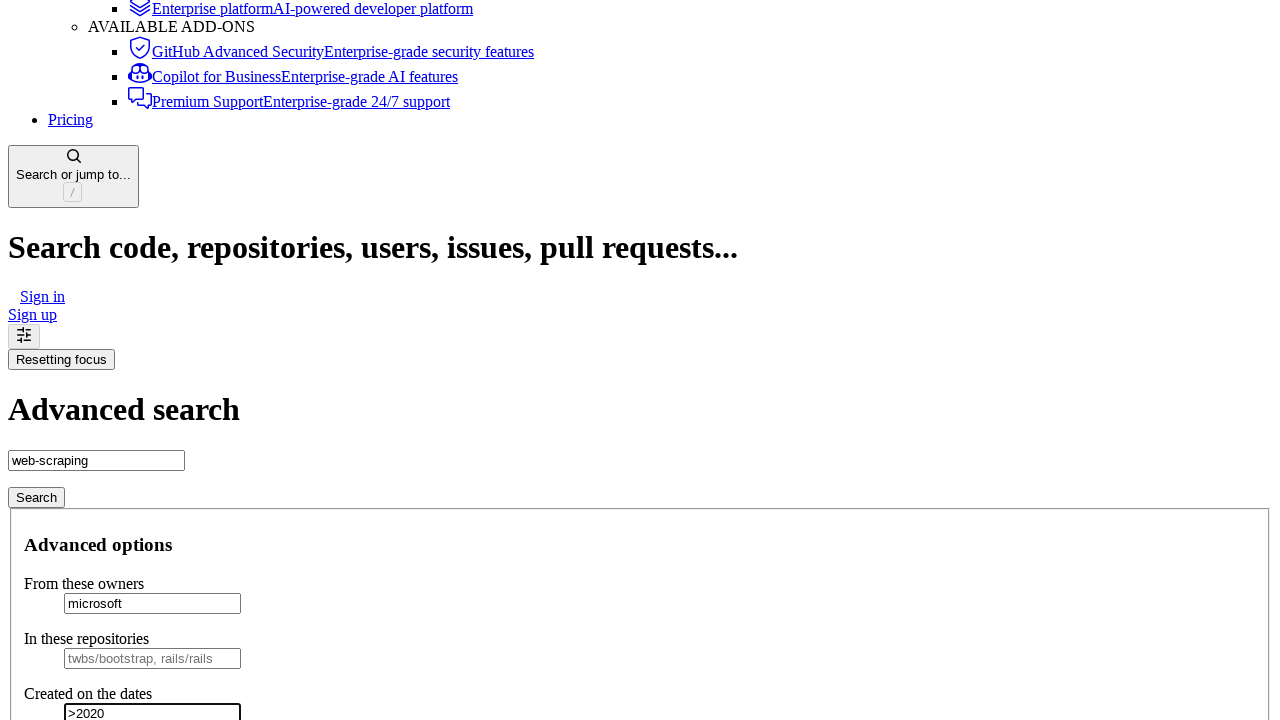

Selected 'Python' as the programming language on select#search_language
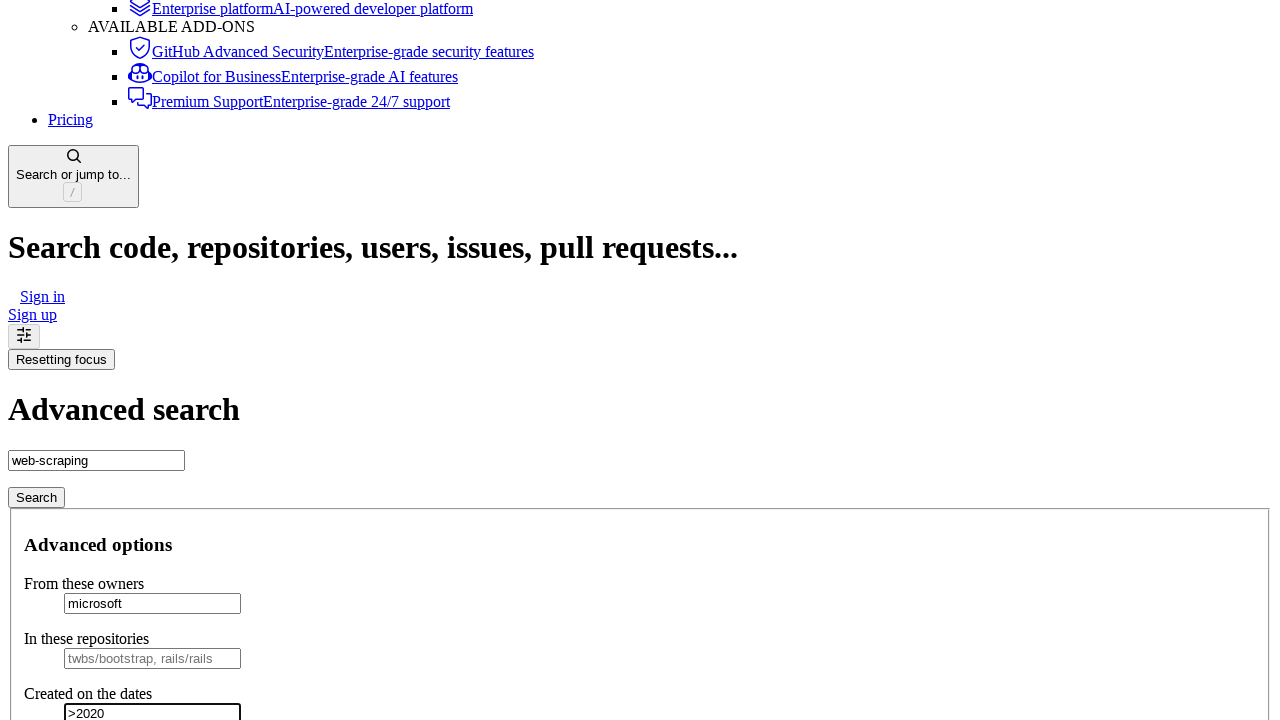

Clicked submit button to perform advanced search at (36, 497) on #adv_code_search button[type="submit"]
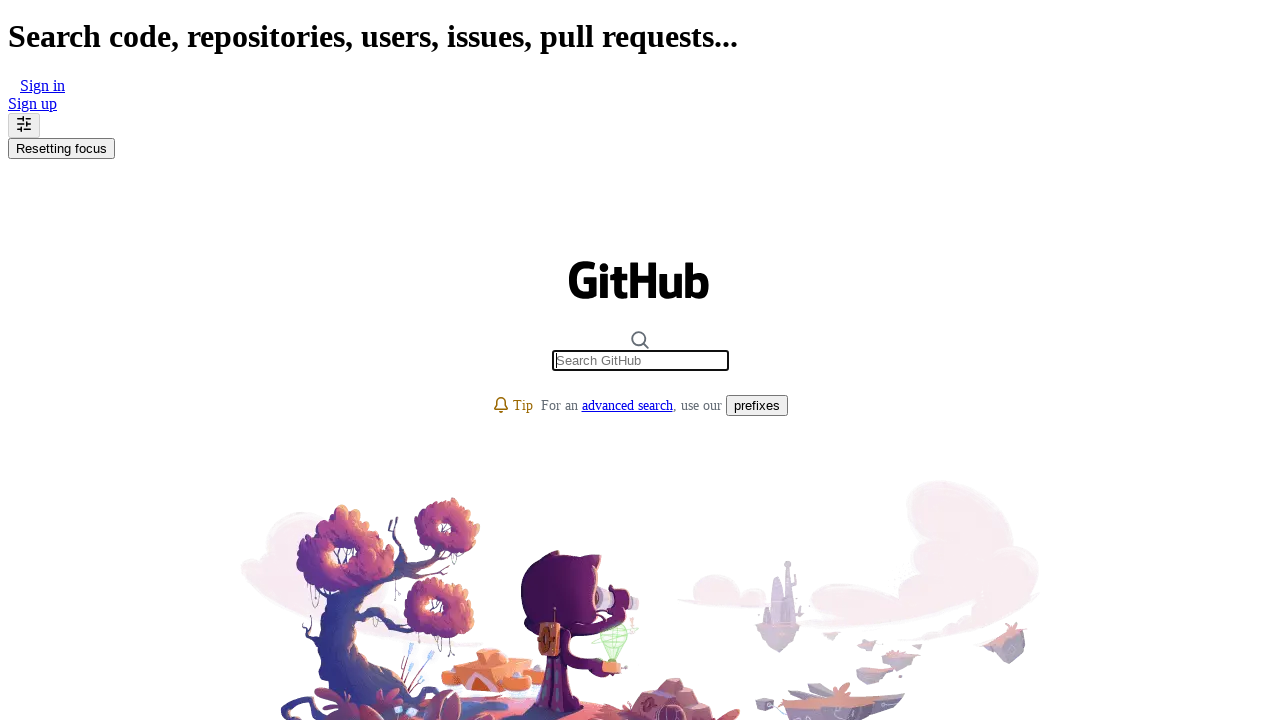

Search results page loaded successfully
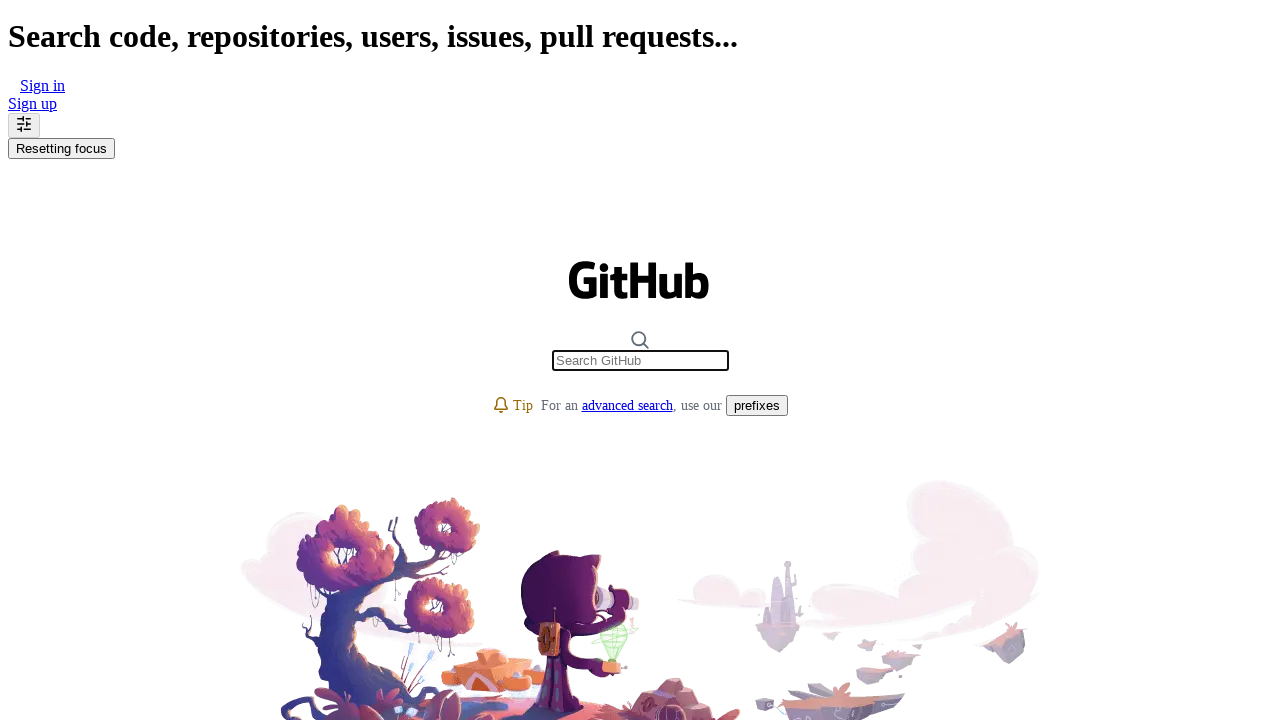

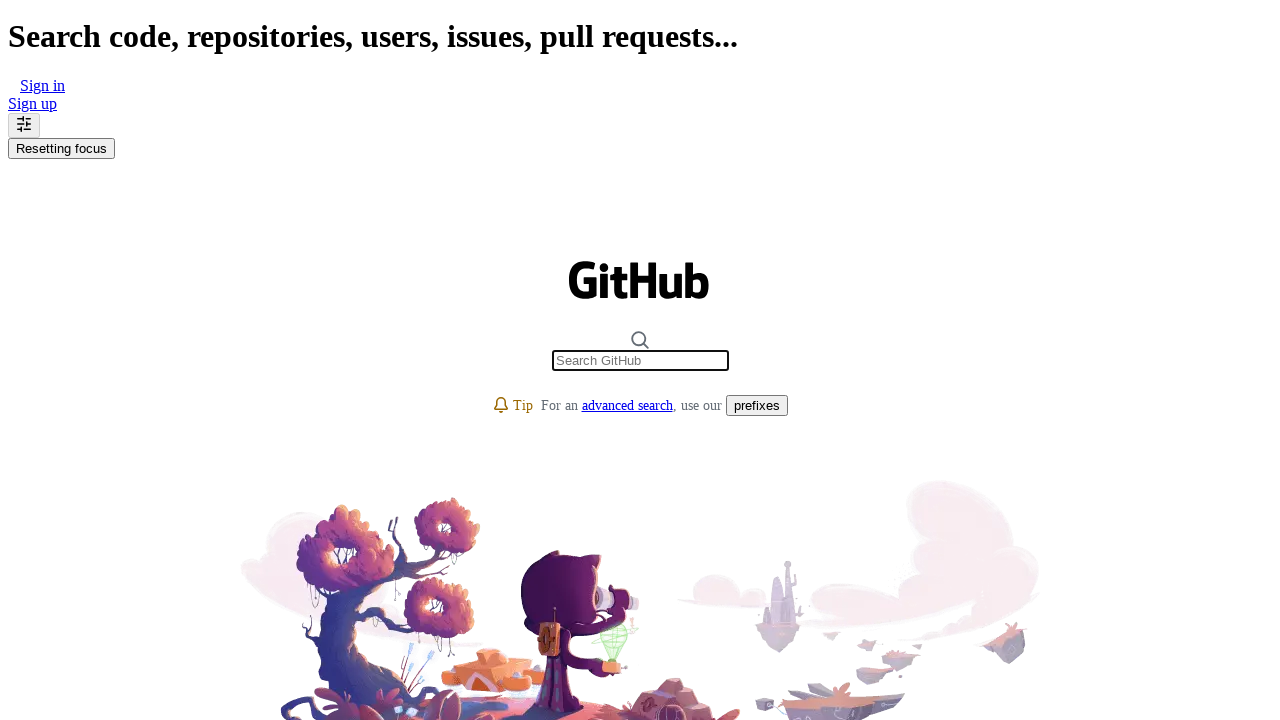